Verifies that there are exactly 3 checkbox elements on the hobbies section of the form

Starting URL: https://demoqa.com/automation-practice-form

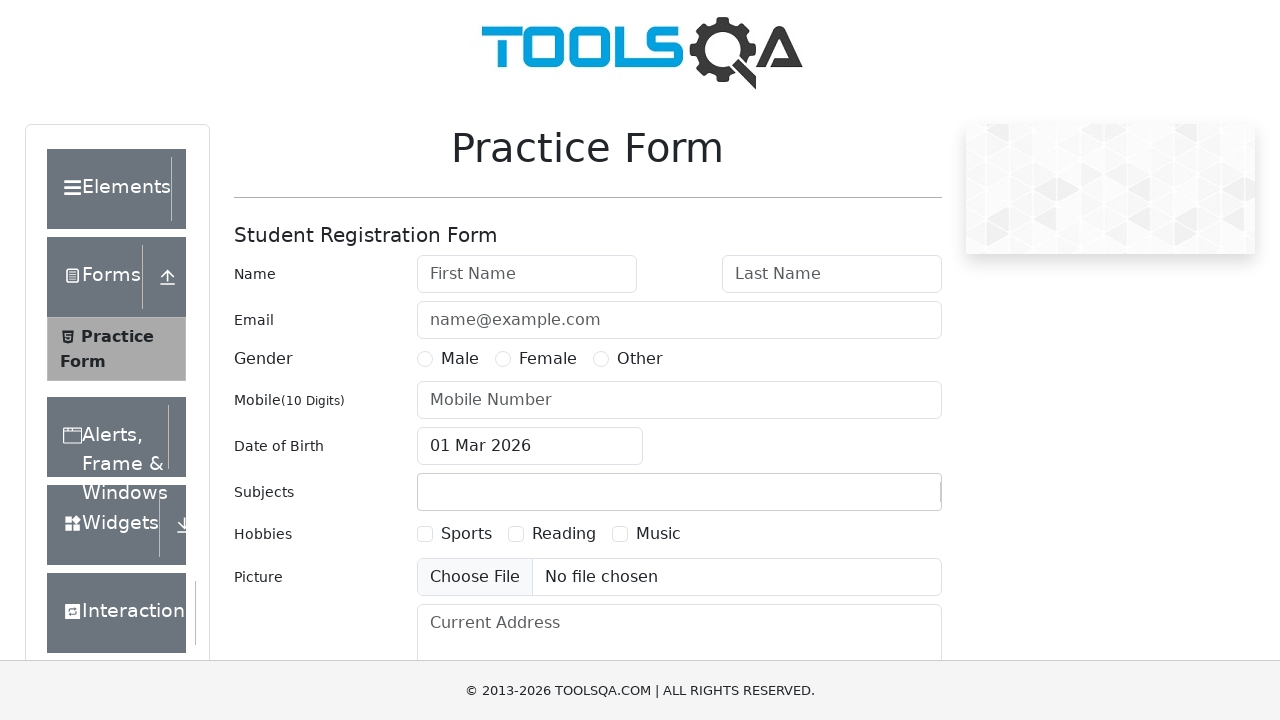

Navigated to automation practice form
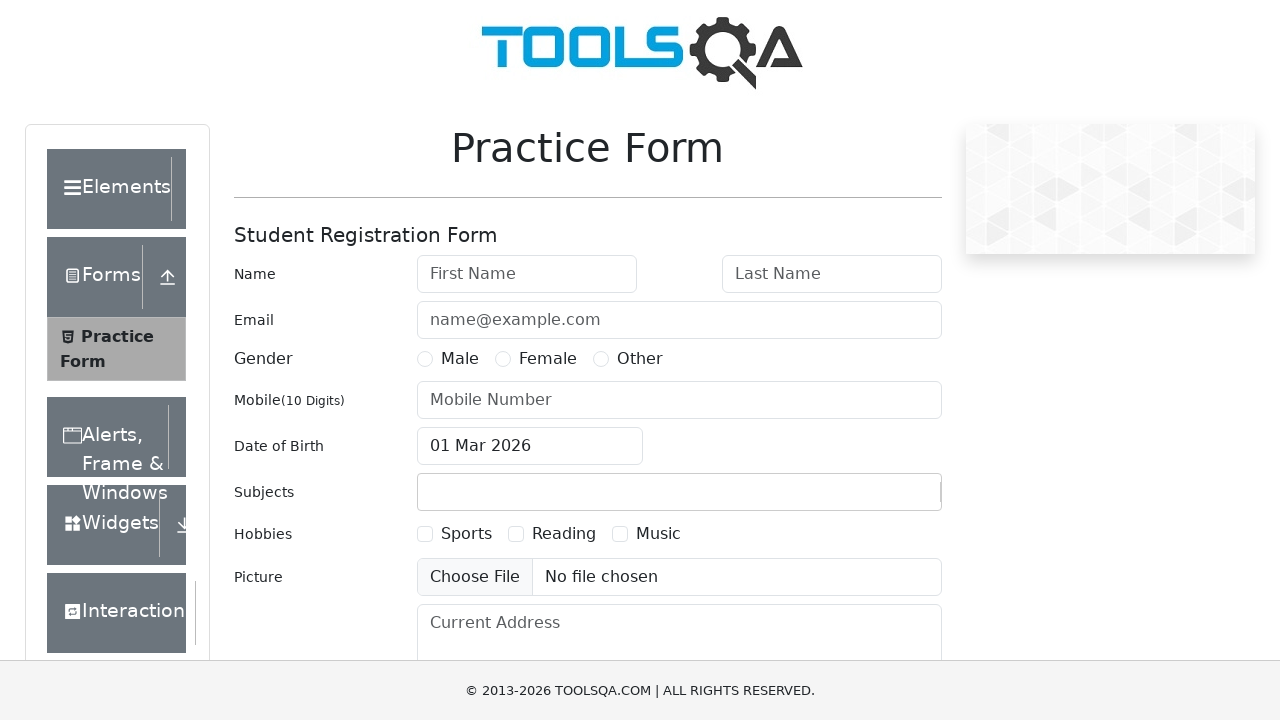

Located all checkbox elements on the page
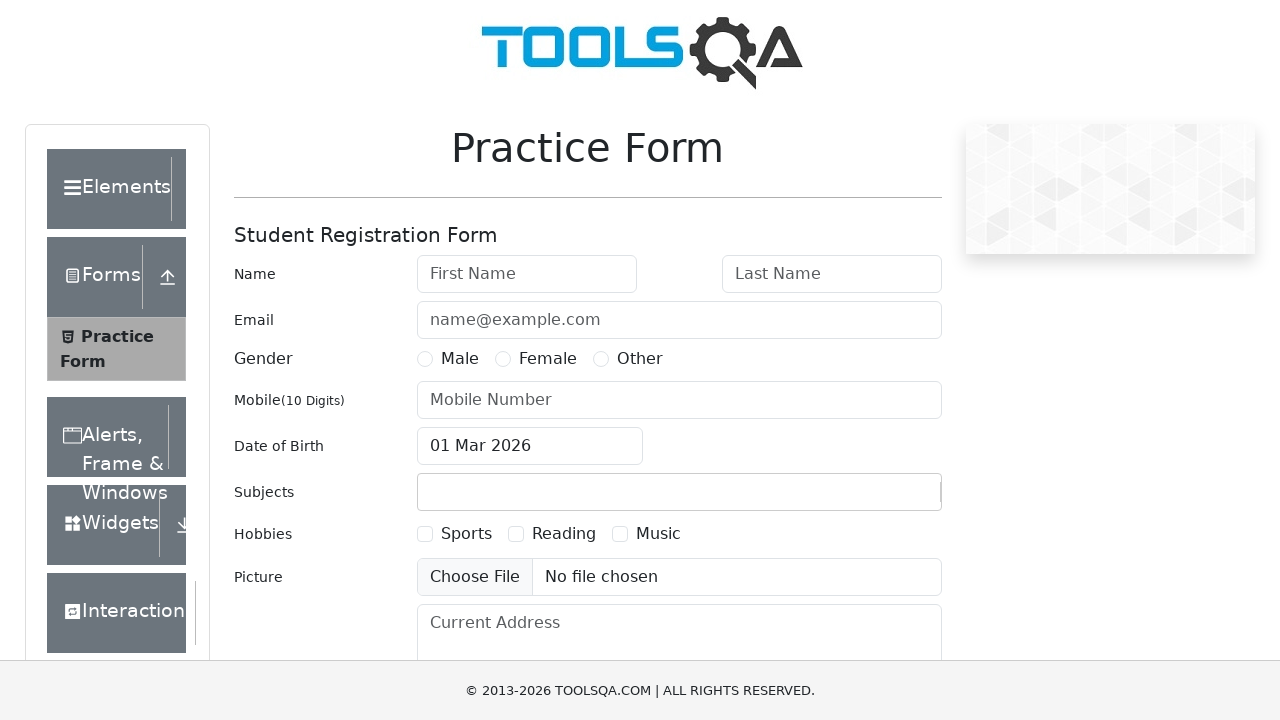

Verified that exactly 3 checkbox elements exist in the hobbies section
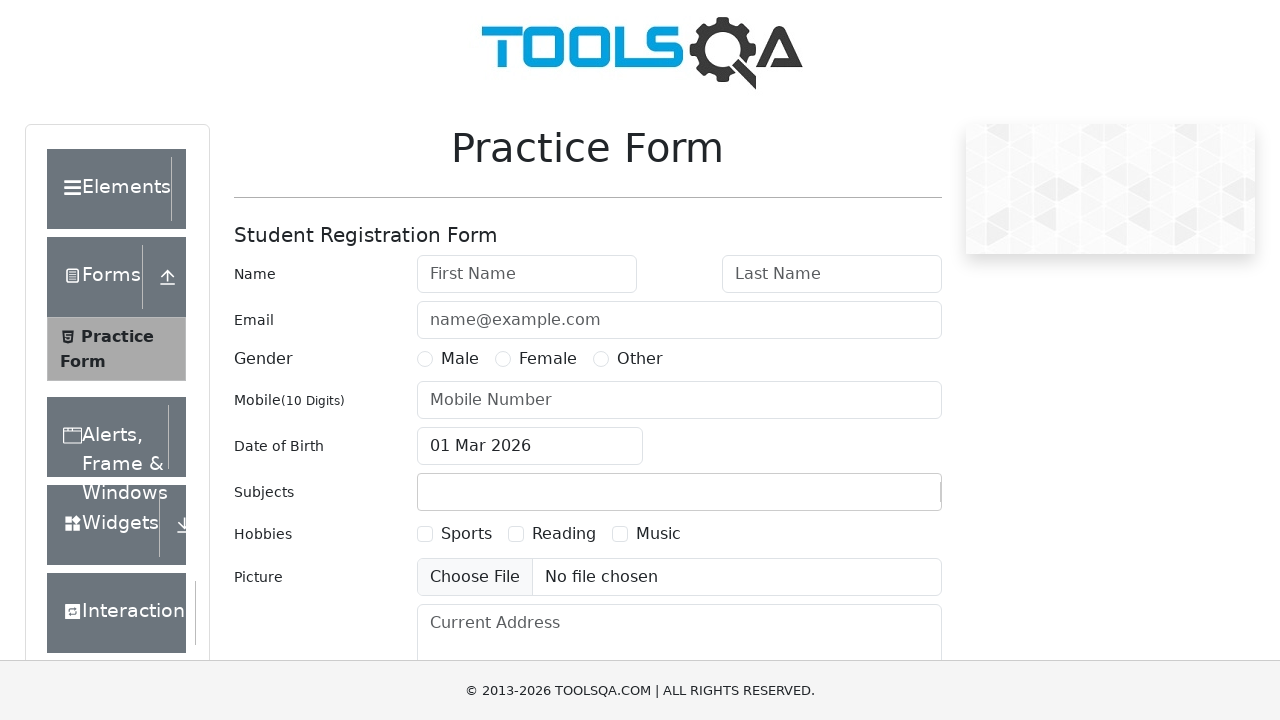

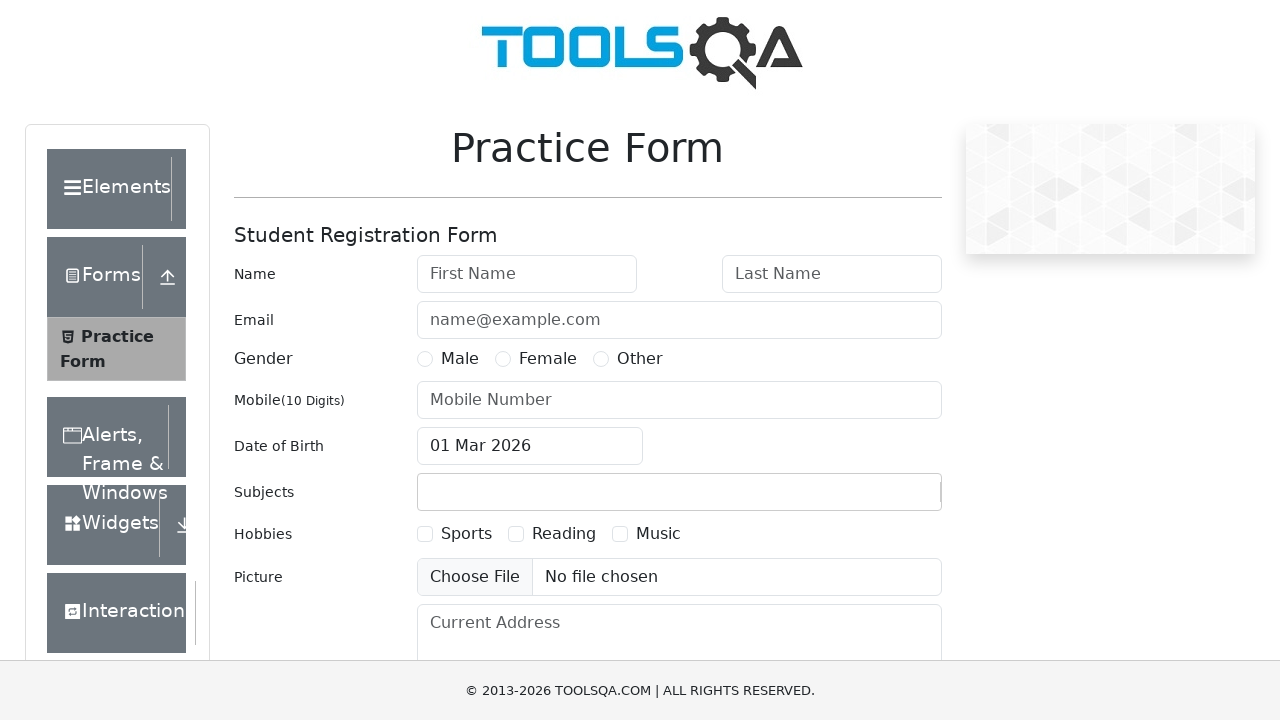